Tests JavaScript alert handling by clicking a button that triggers an alert and then accepting the alert dialog

Starting URL: https://the-internet.herokuapp.com/javascript_alerts

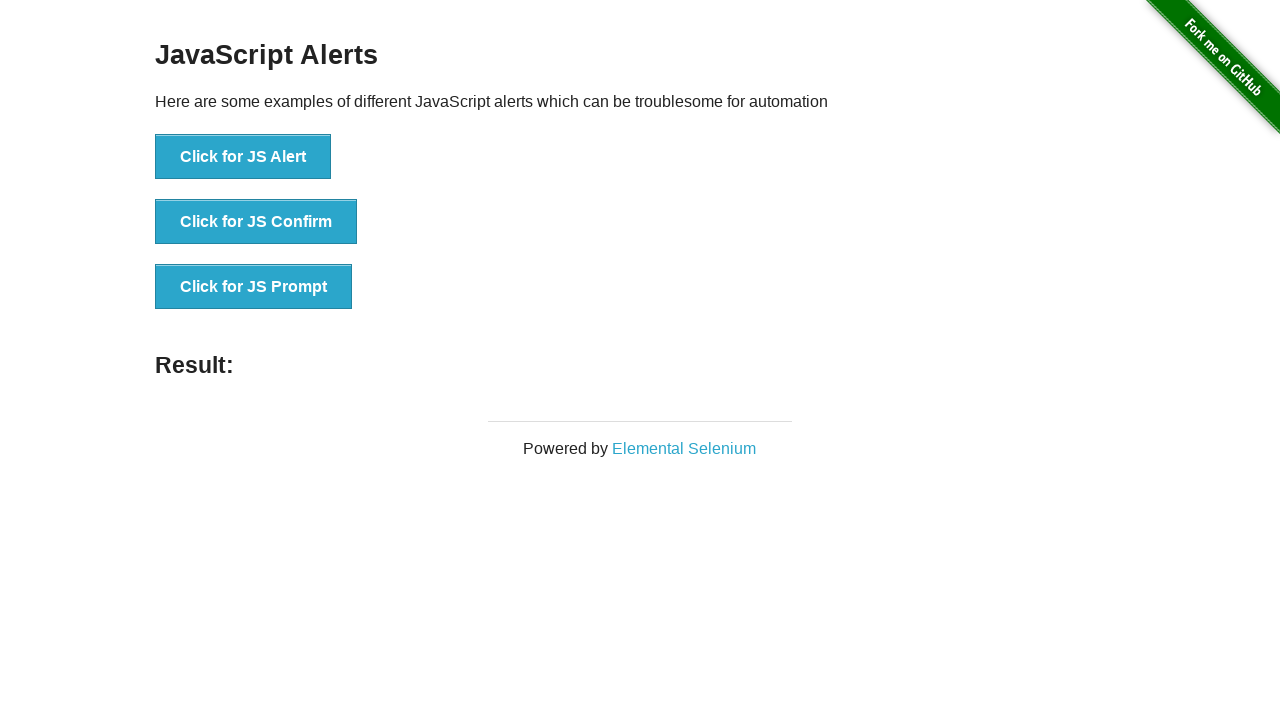

Clicked button to trigger JavaScript alert at (243, 157) on xpath=//button[text()='Click for JS Alert']
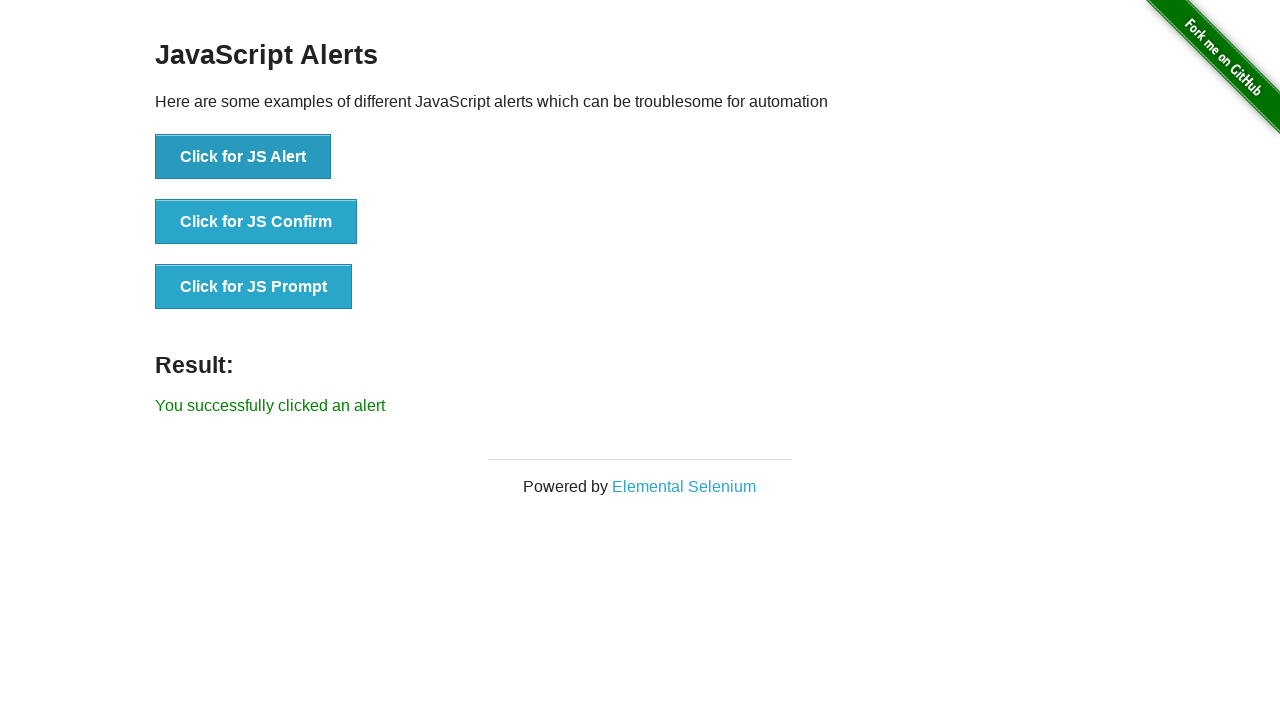

Set up dialog handler to accept alert
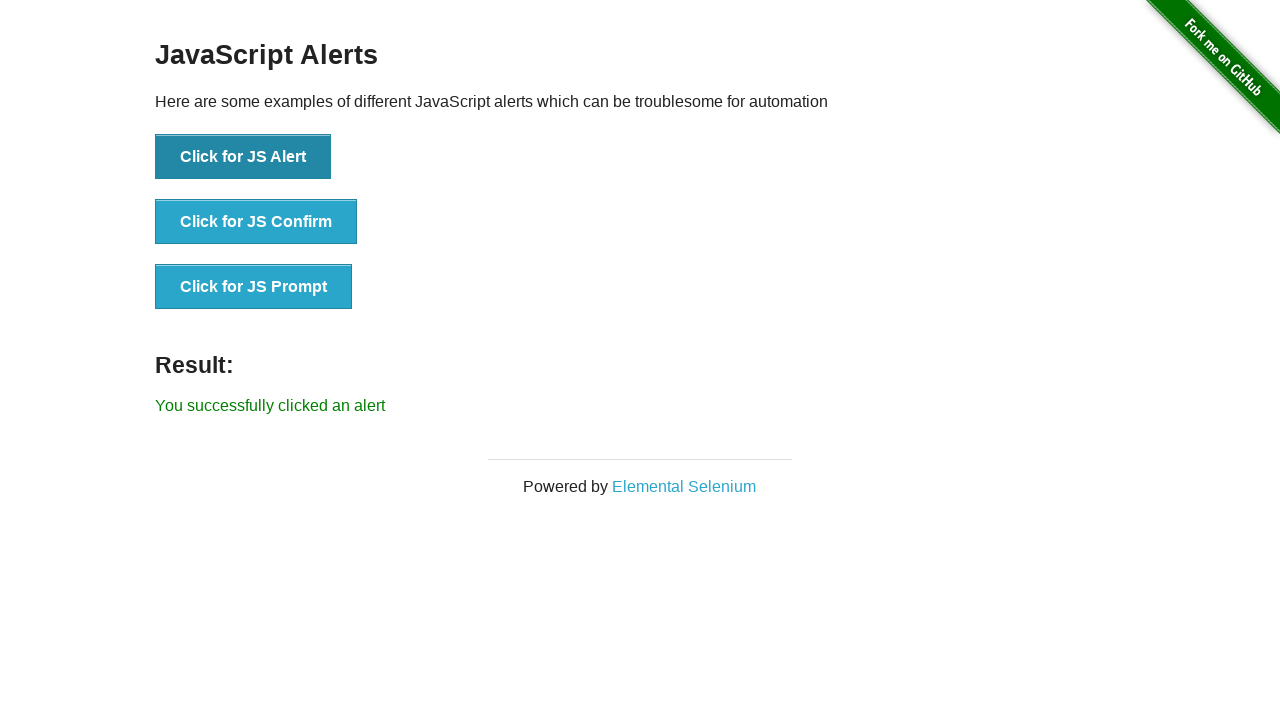

Alert was accepted and result message appeared
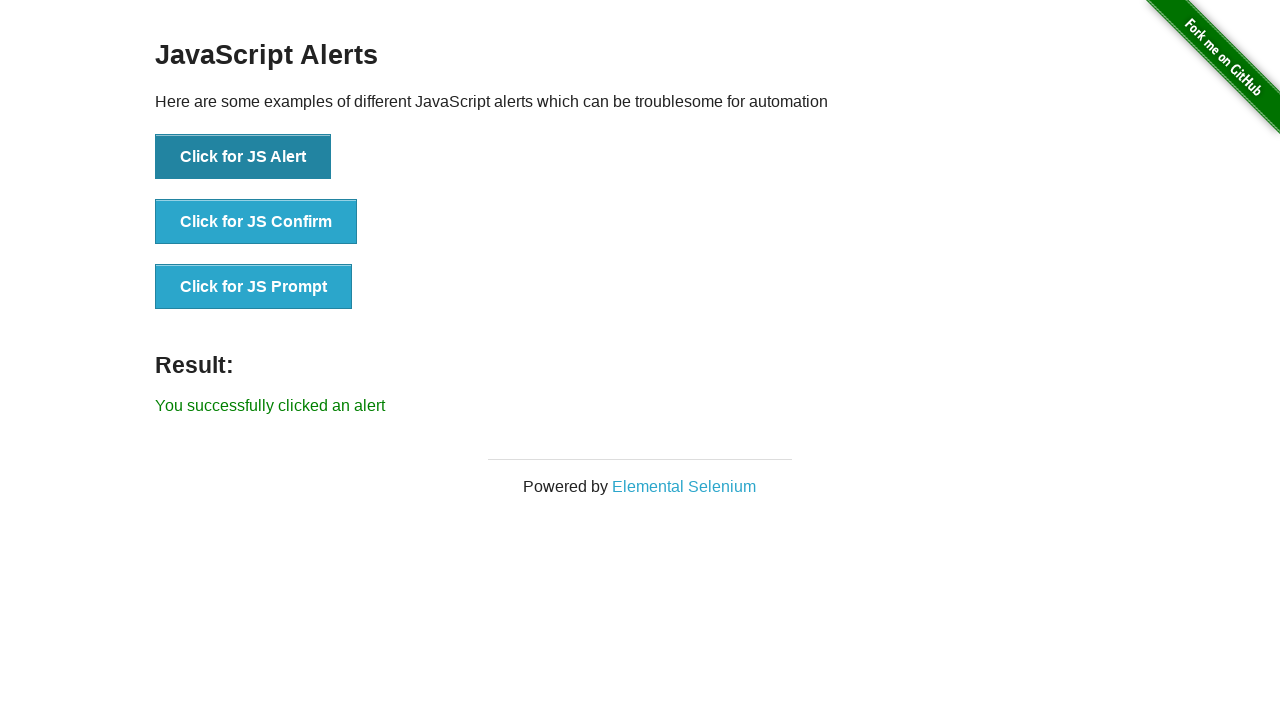

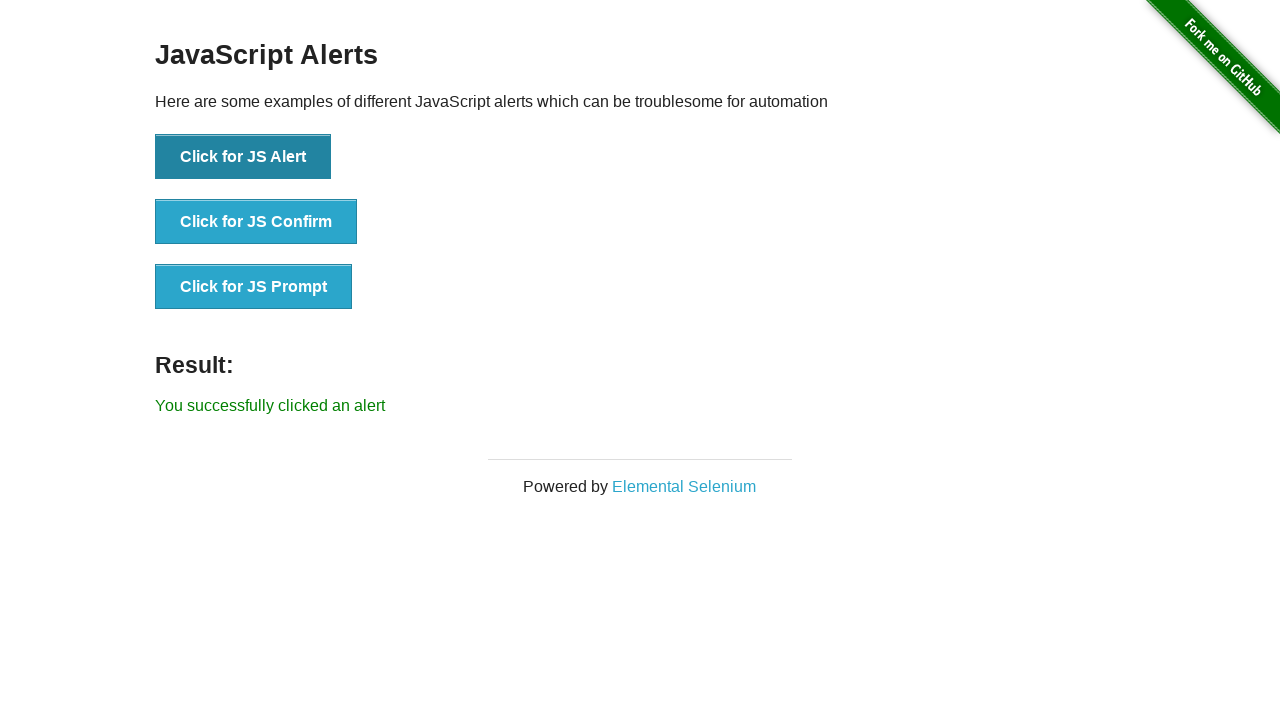